Tests JavaScript prompt alert by clicking a button to trigger the prompt, entering text into the prompt, accepting it, and verifying the entered text is displayed in the result.

Starting URL: https://automationfc.github.io/basic-form/index.html

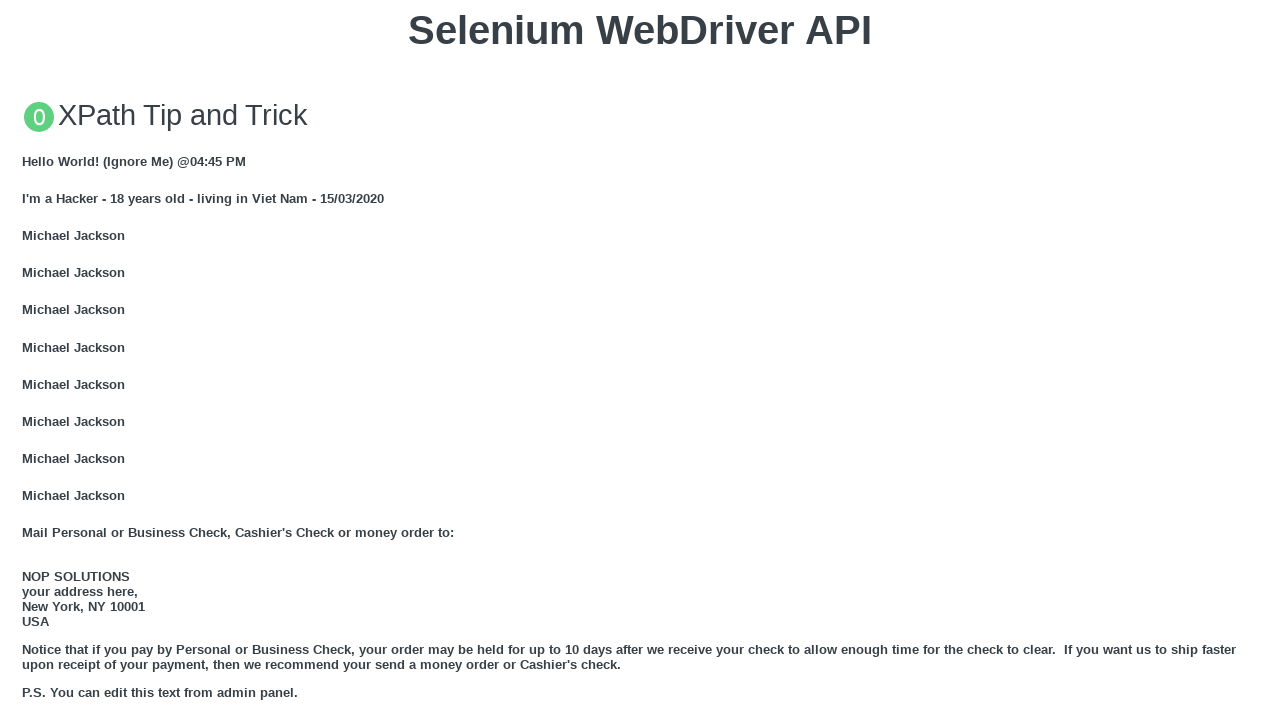

Set up dialog handler to accept prompt with text 'automation testing'
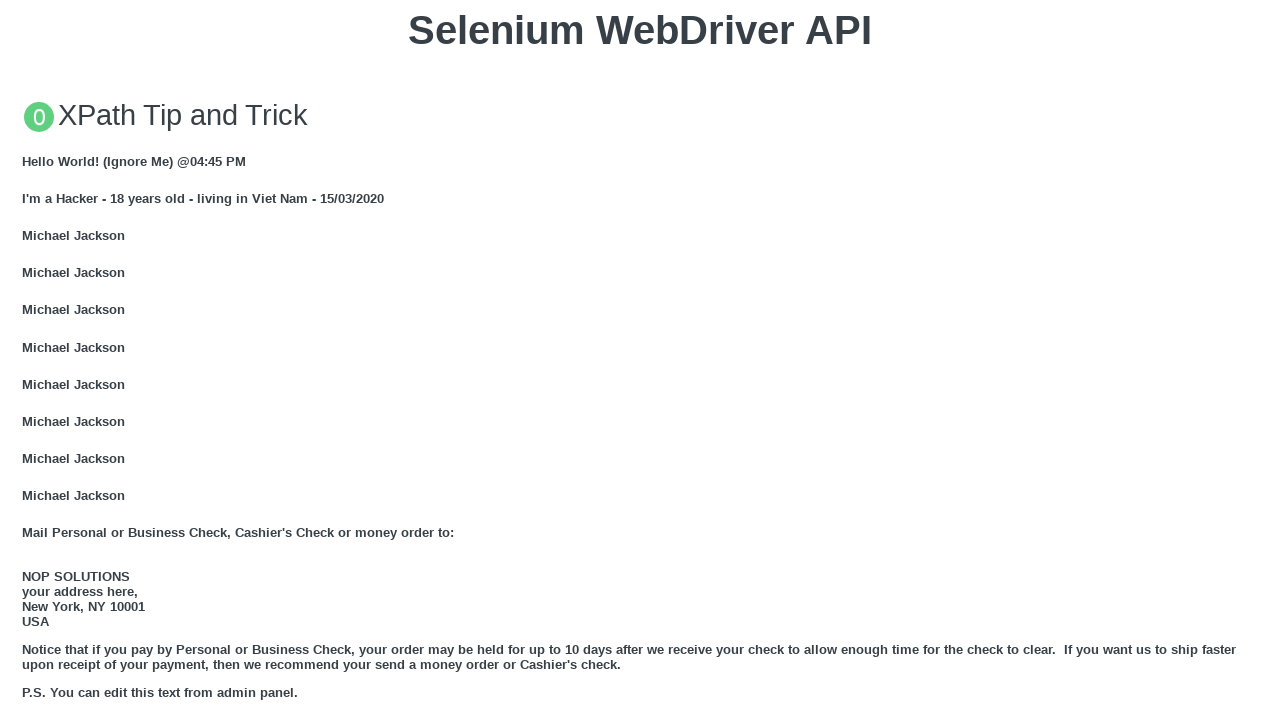

Clicked button to trigger JavaScript prompt alert at (640, 360) on xpath=//button[text()='Click for JS Prompt']
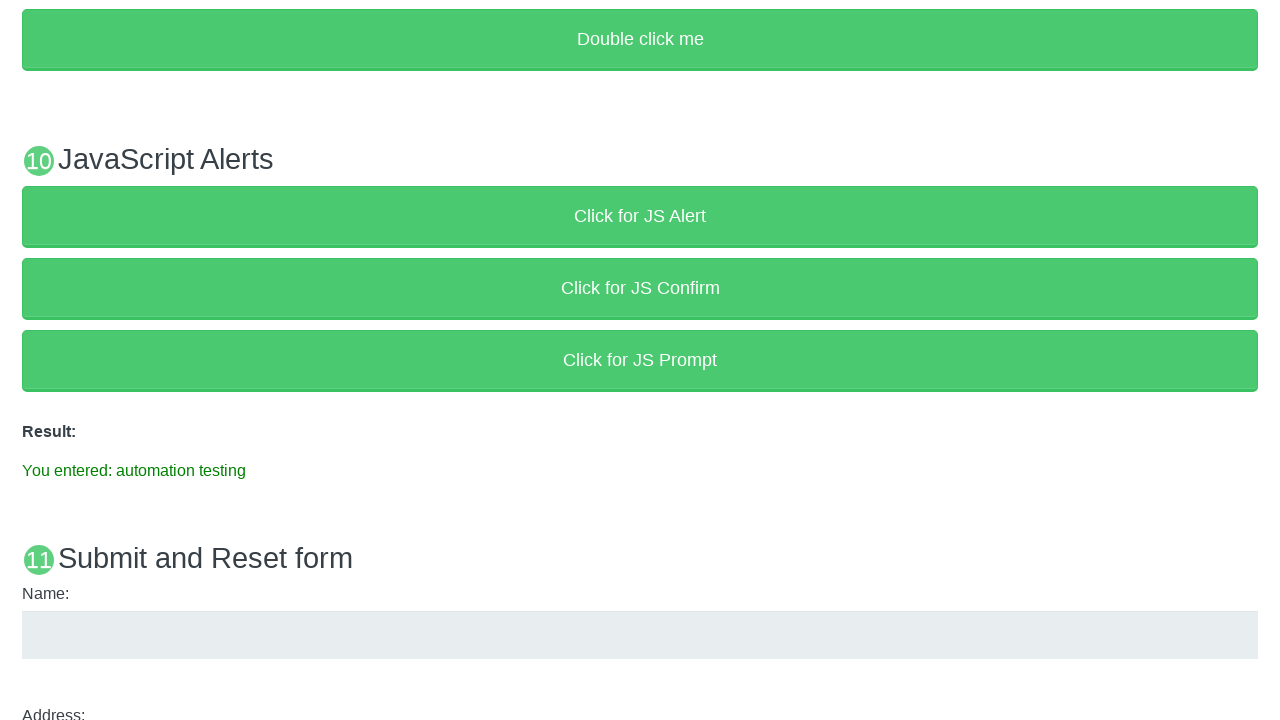

Waited 2000ms for prompt processing
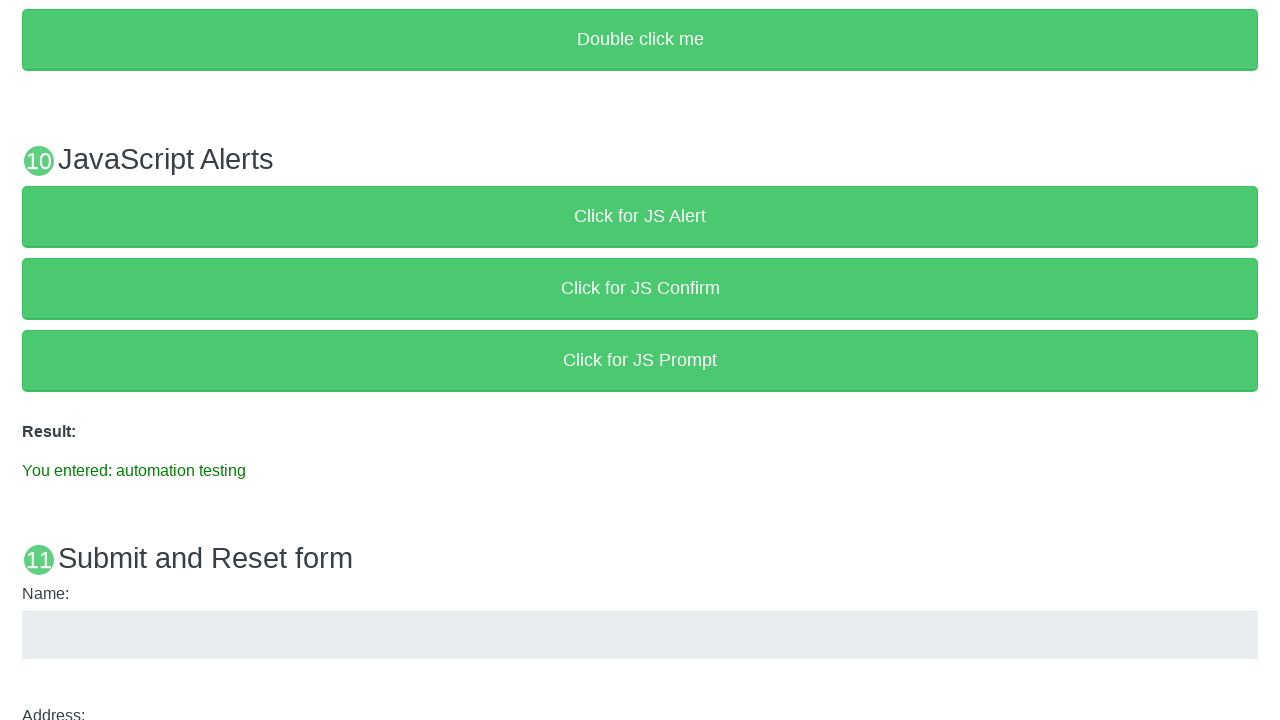

Verified result text displays entered text 'automation testing' correctly
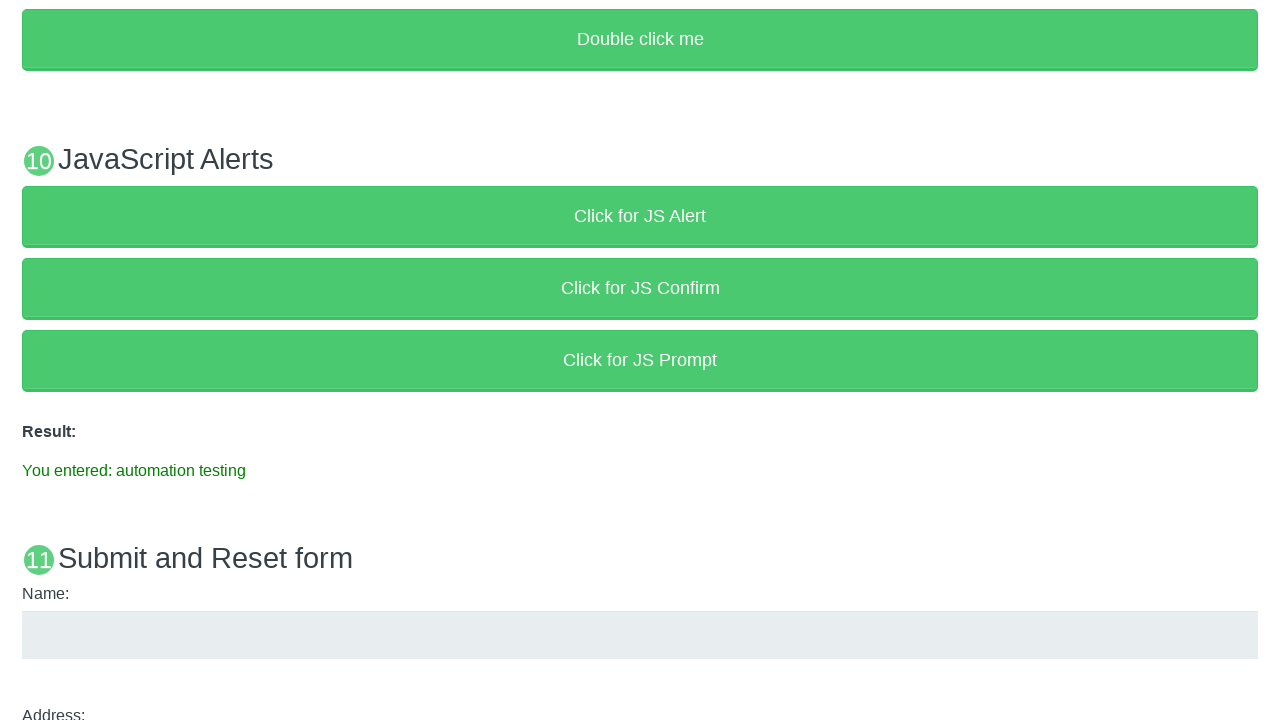

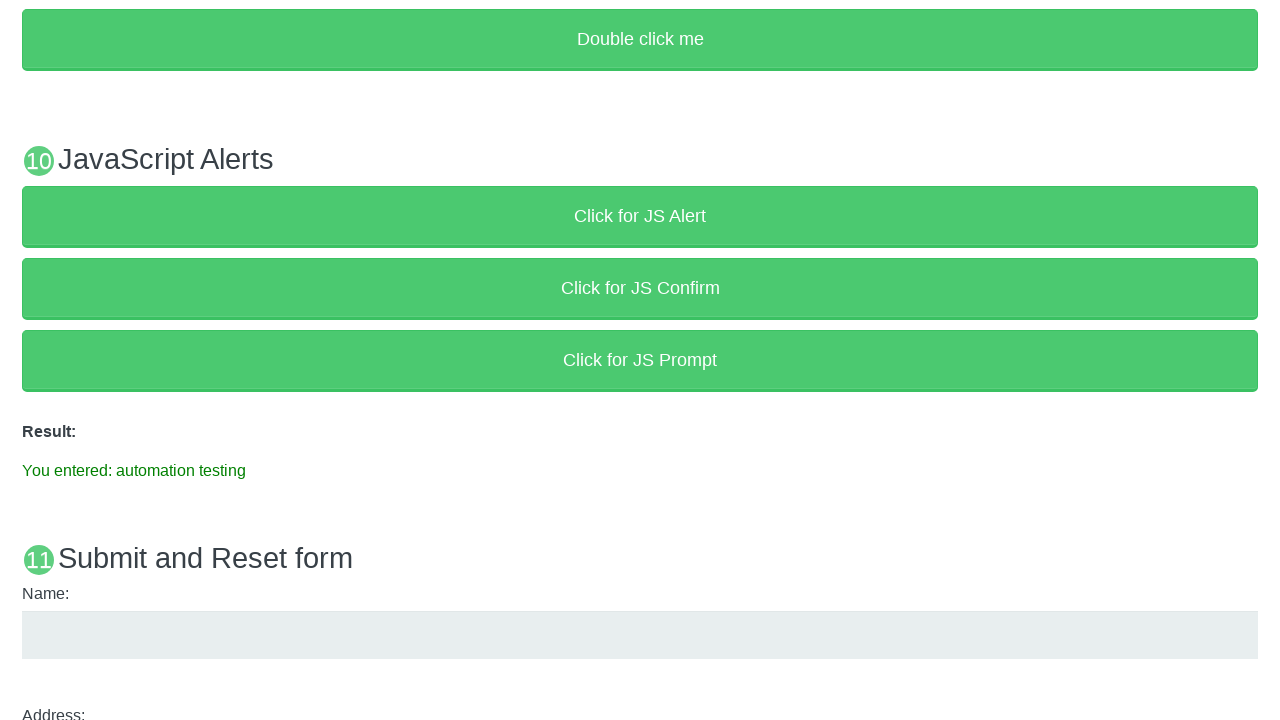